Tests mouse hover functionality by hovering over a menu element and clicking on a submenu item that appears

Starting URL: https://rahulshettyacademy.com/AutomationPractice/

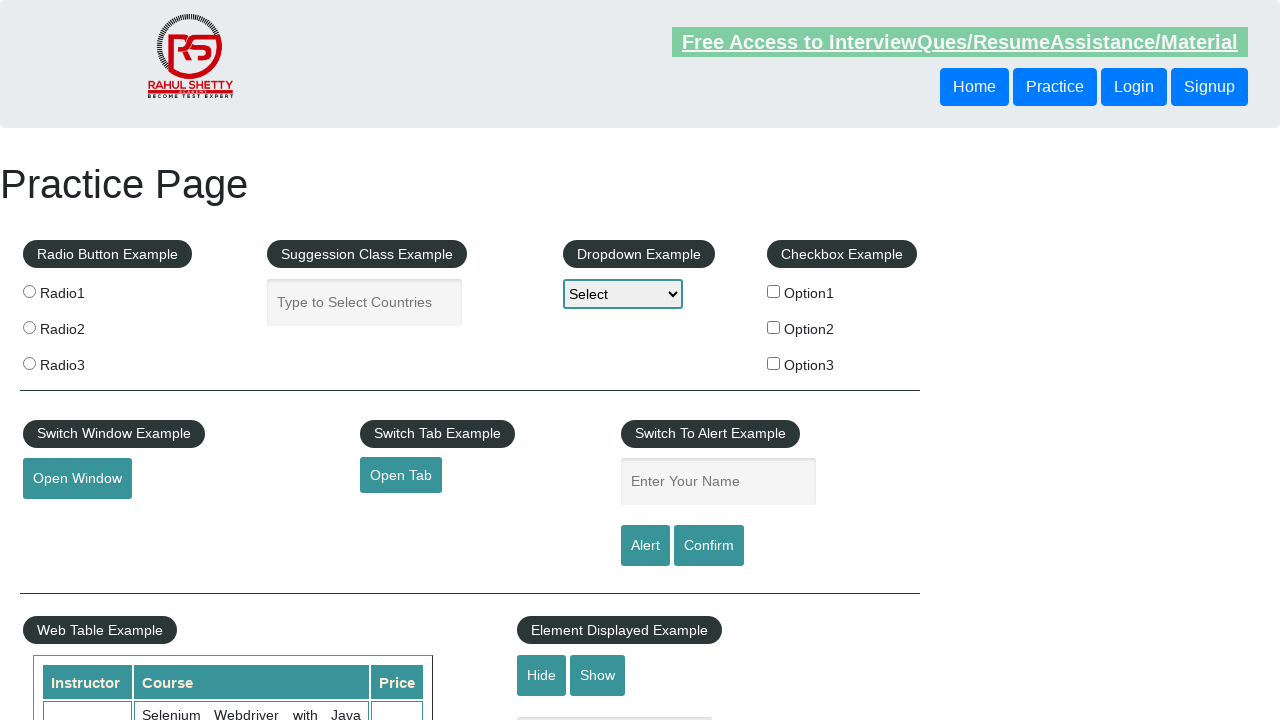

Hovered over mousehover menu element to reveal submenu at (83, 361) on #mousehover
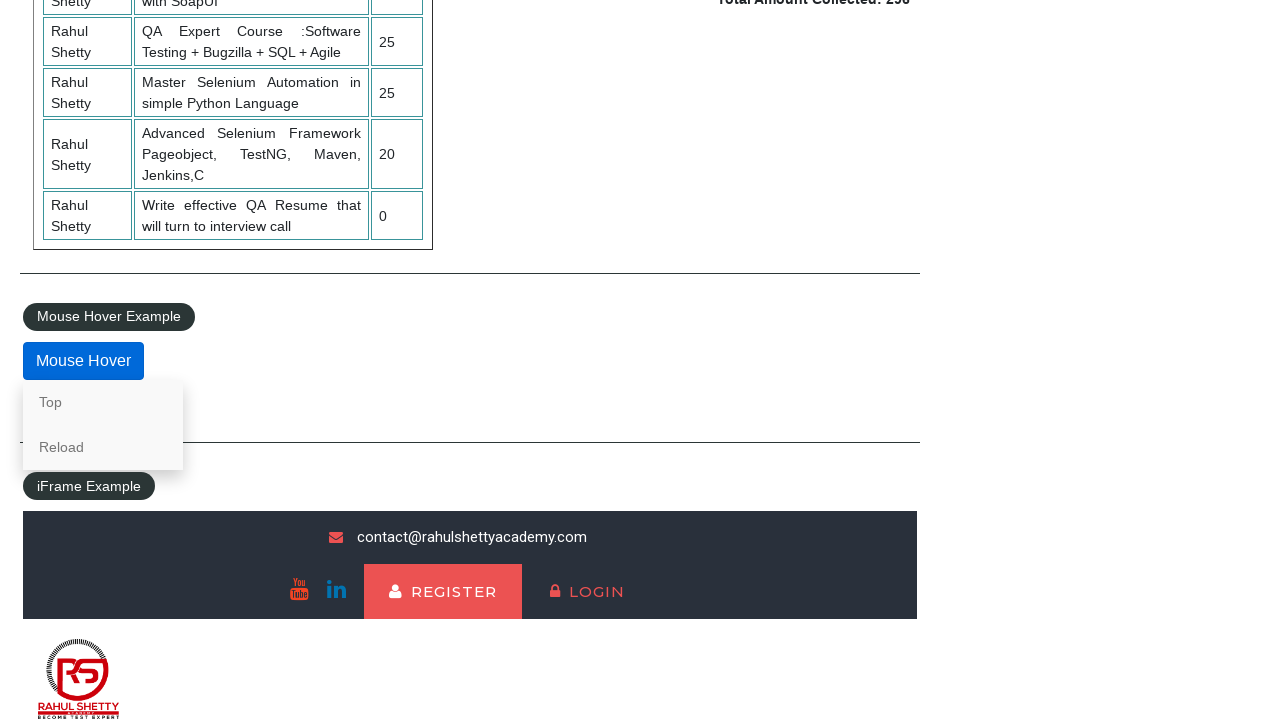

Clicked on Reload submenu item at (103, 447) on text=Reload
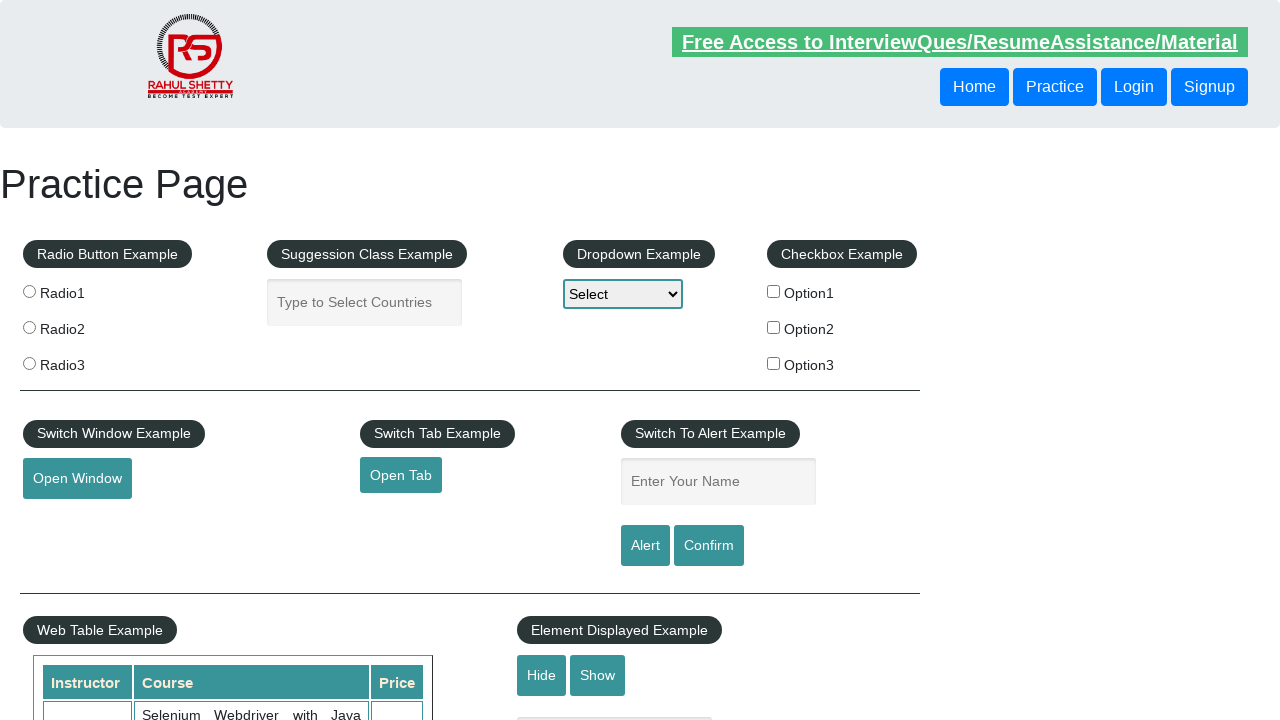

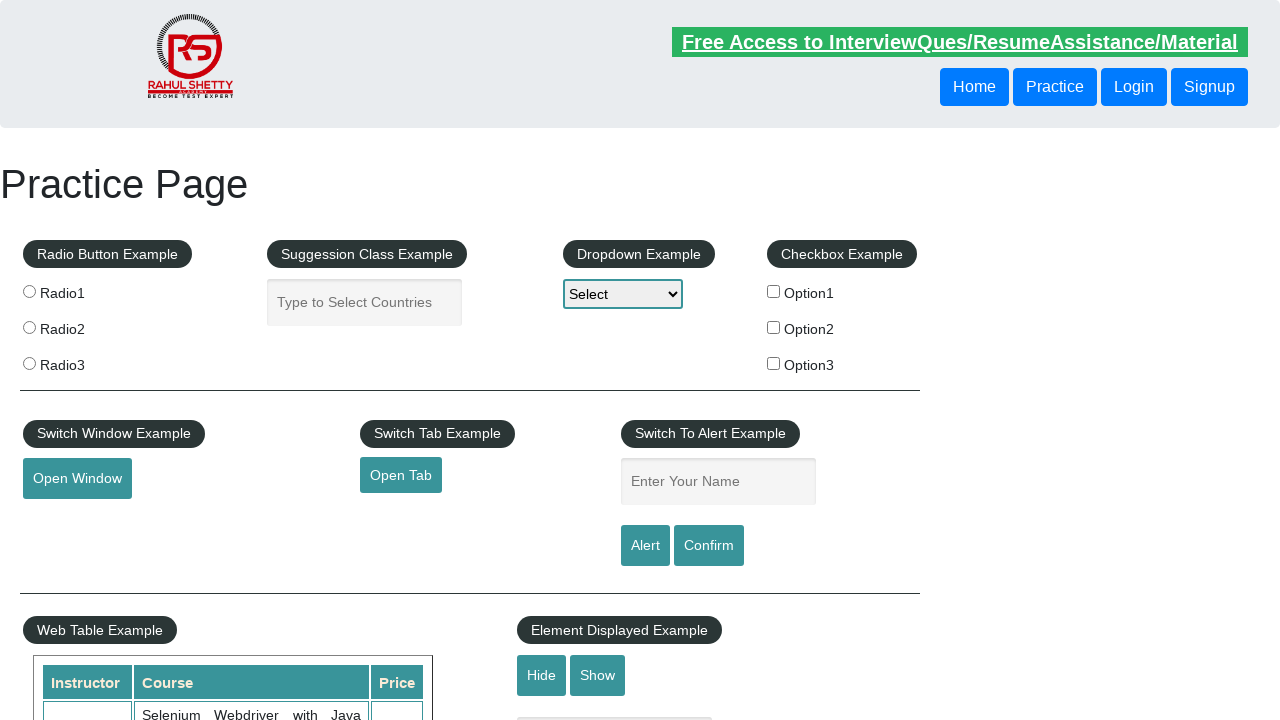